Tests that attempting to save an appointment without entering a patient name displays an appropriate error message.

Starting URL: https://sitetc1kaykywaleskabreno.vercel.app/paciente

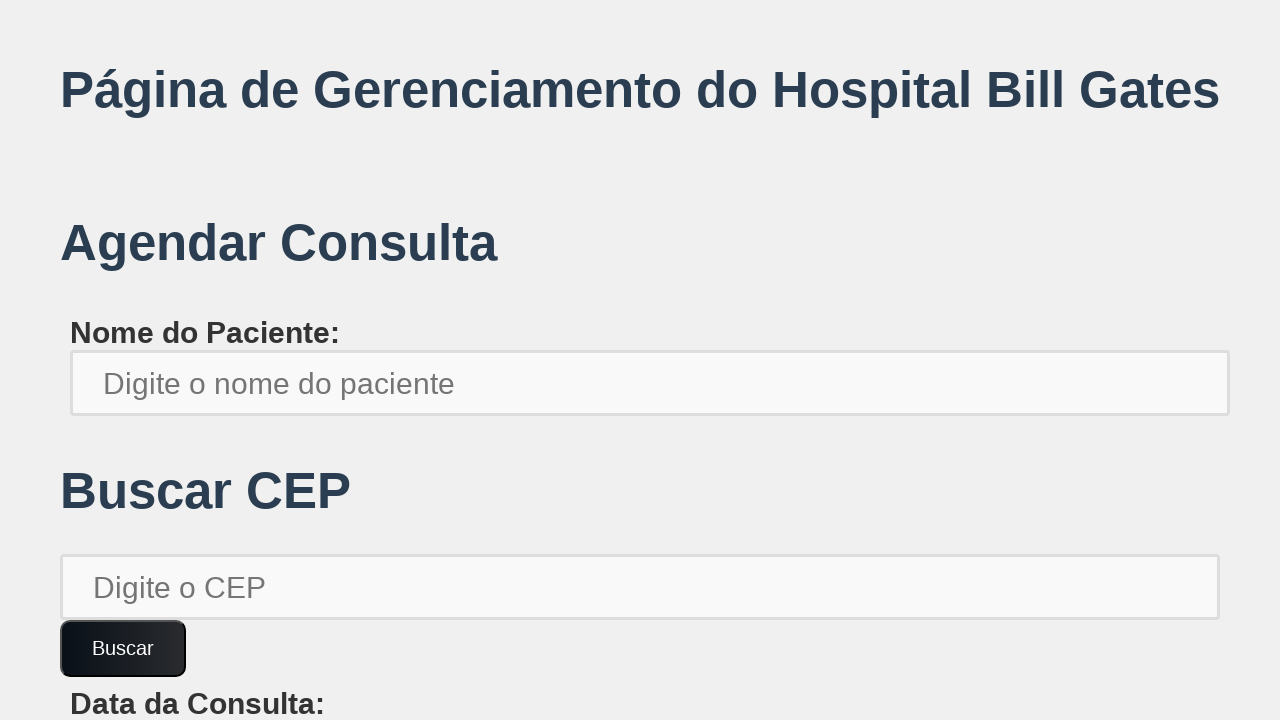

Filled patient postal code field with '13690000' on xpath=//*[@id='root']/div/div[2]/input
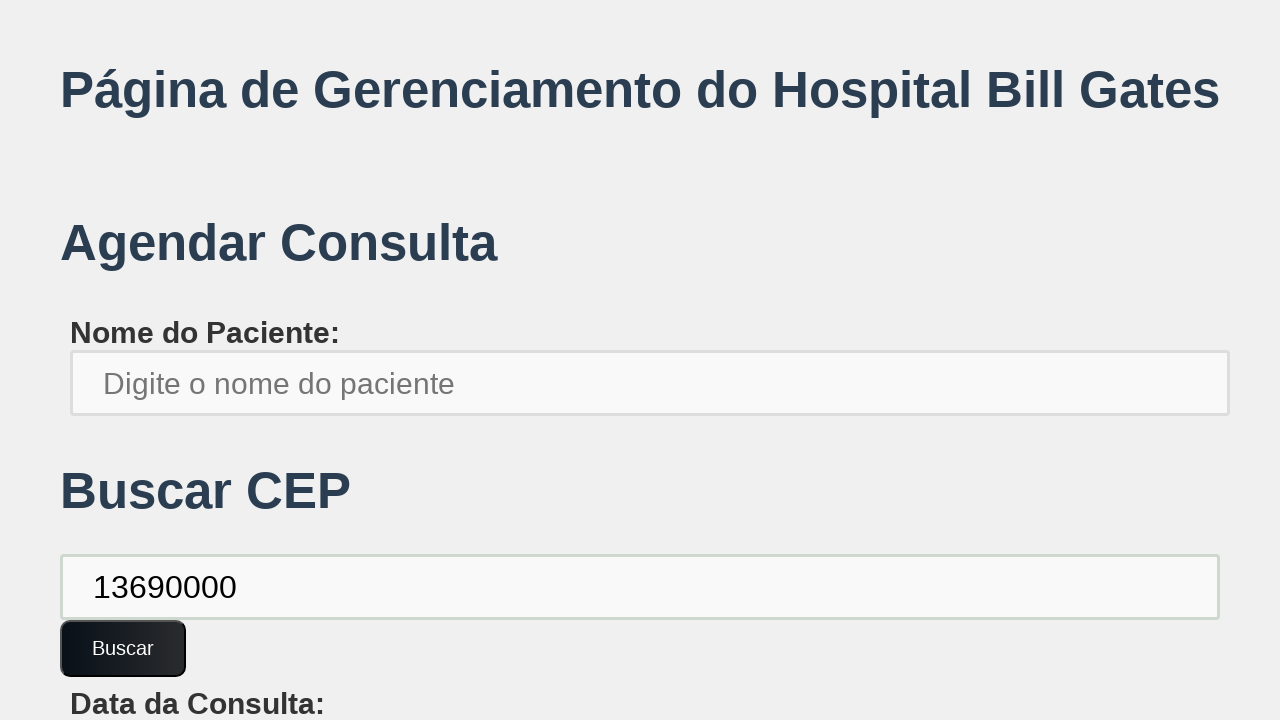

Clicked confirm button at (123, 648) on xpath=//*[@id='root']/div/div[2]/button
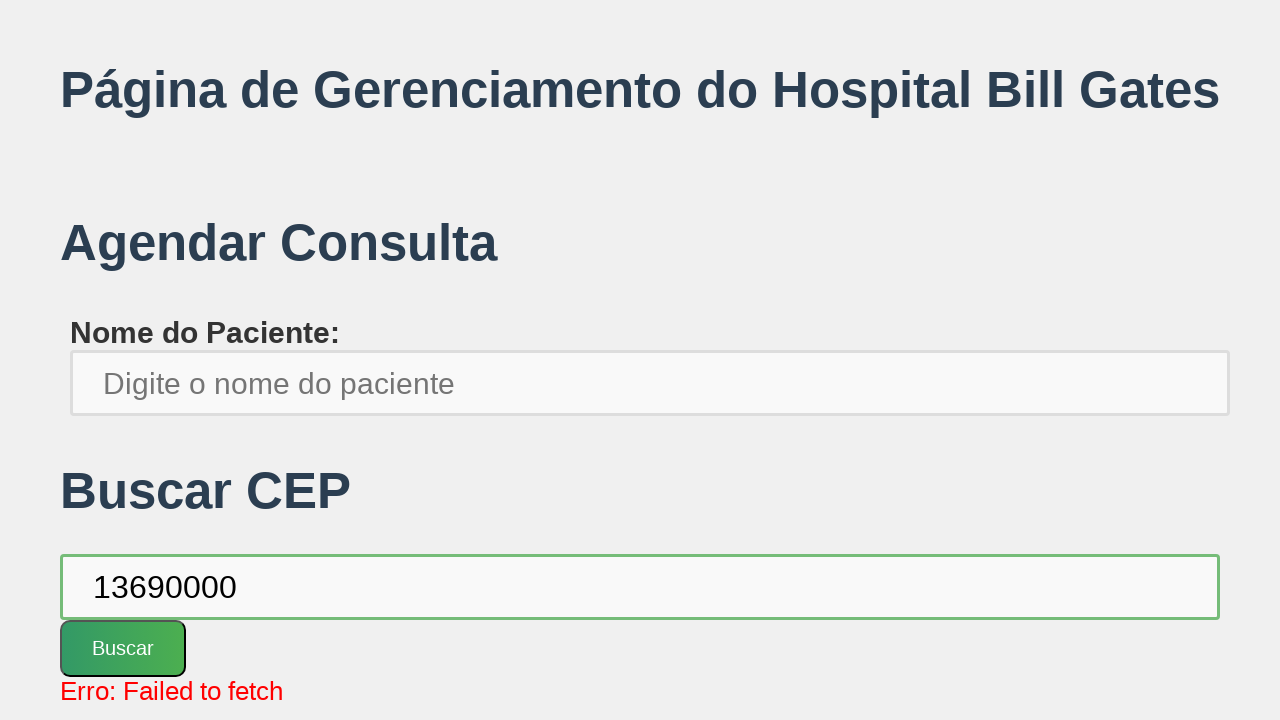

Filled date field with '2025-01-01' on xpath=//*[@id='root']/div/div[3]/label/input
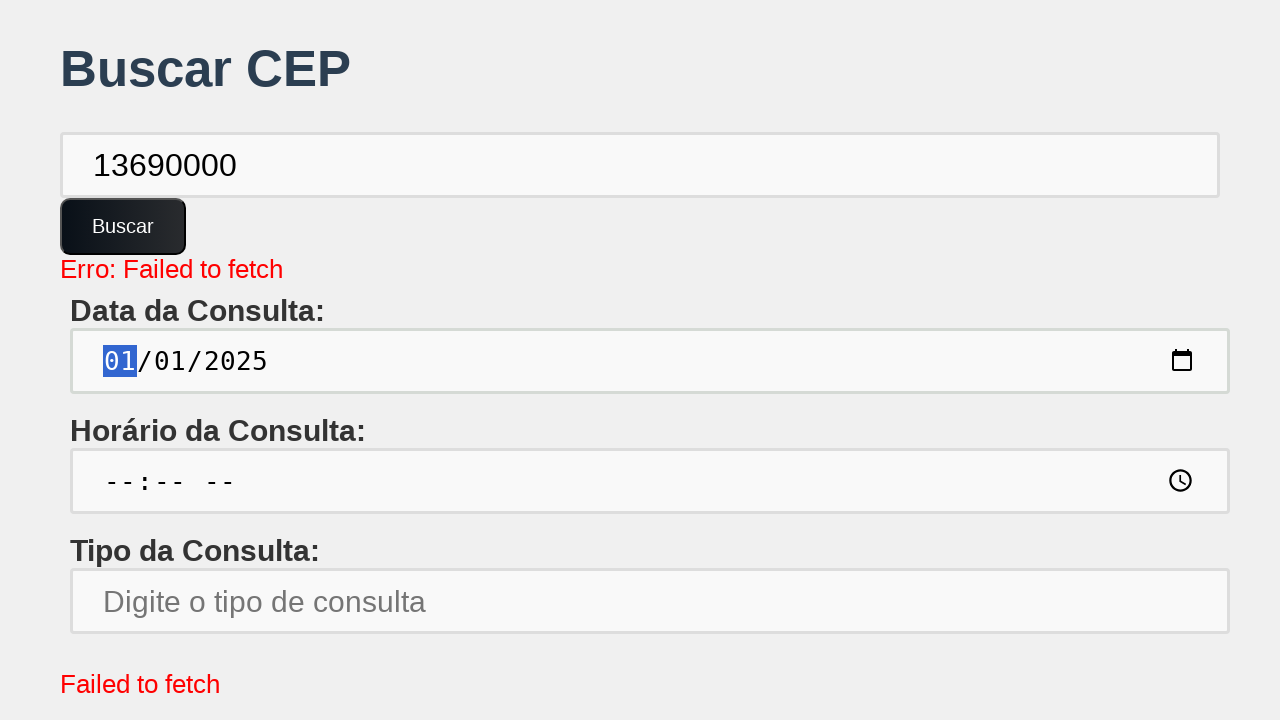

Filled time field with '10:30' on xpath=//*[@id='root']/div/div[4]/label/input
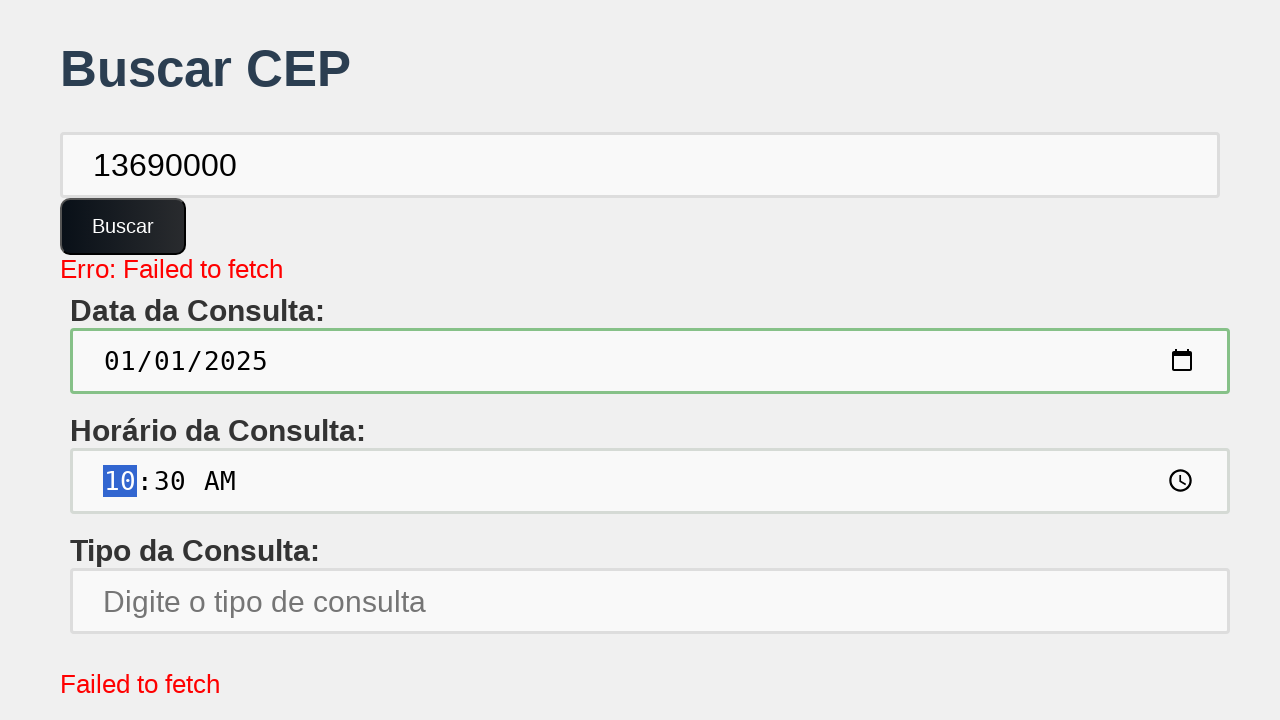

Filled specialty field with 'Otorrinolaringologista' on xpath=//*[@id='root']/div/div[5]/label/input
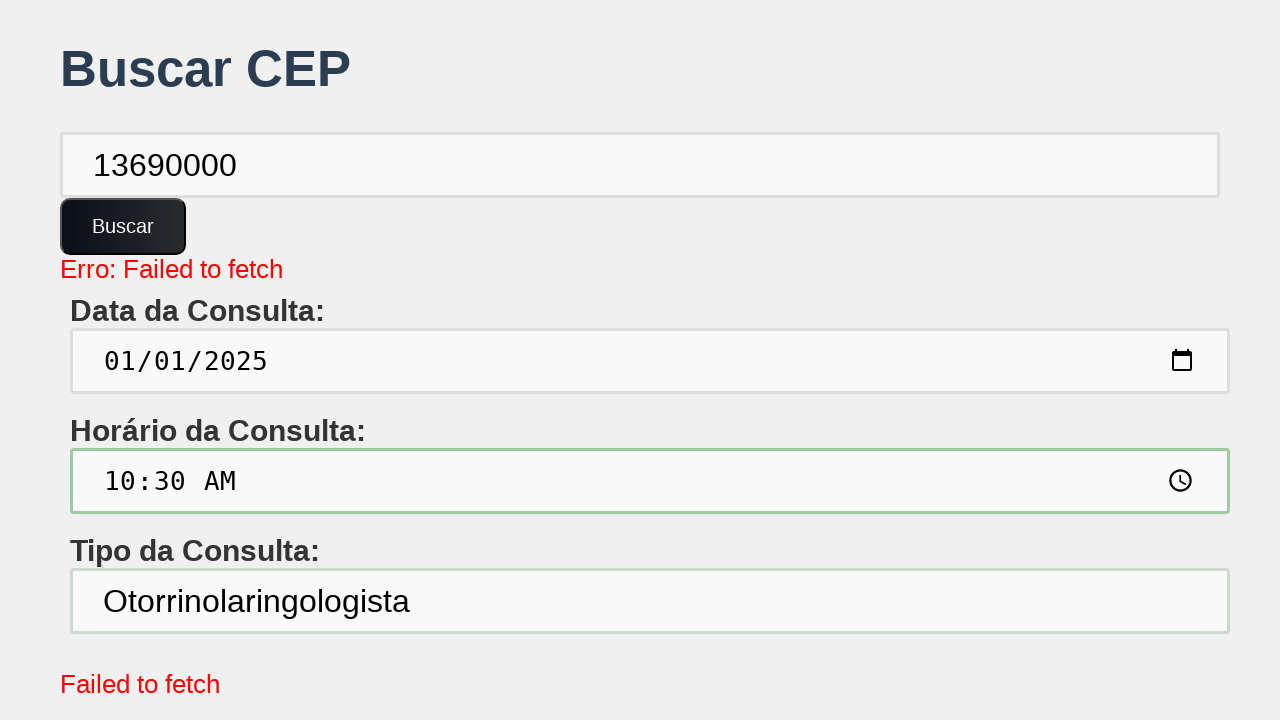

Clicked save button at (162, 612) on xpath=//*[@id='root']/div/button[1]
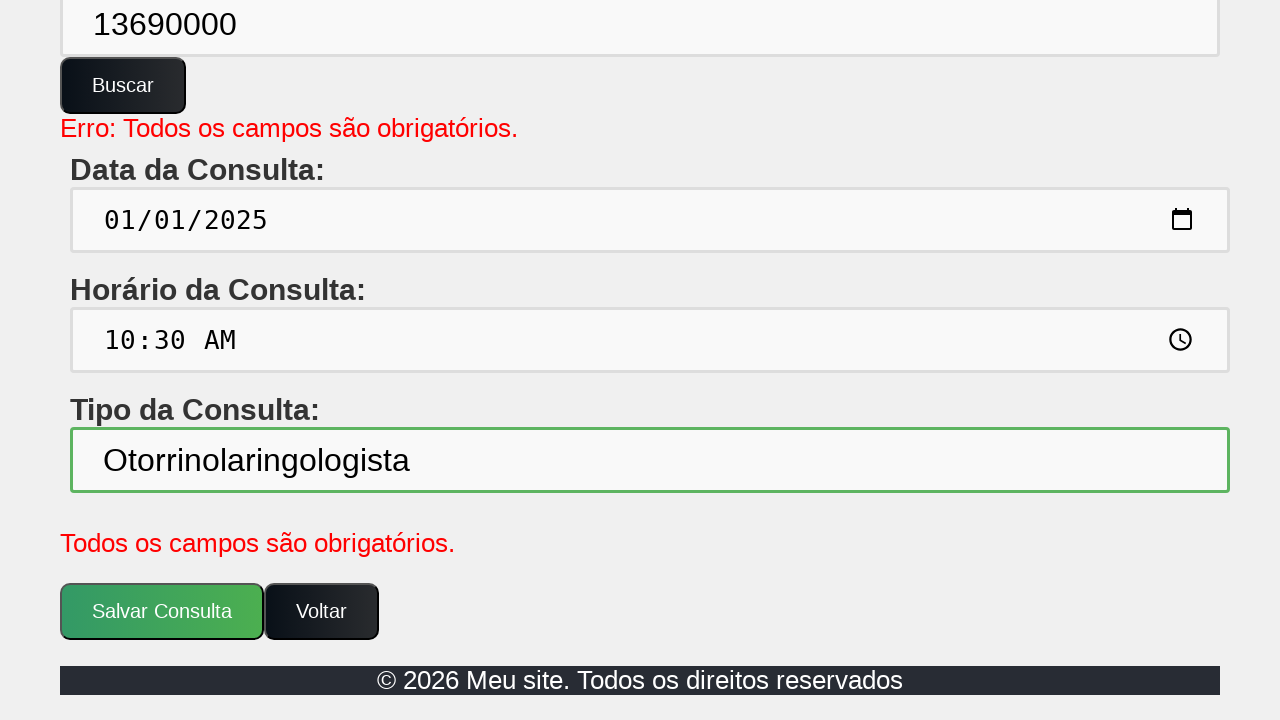

Error message appeared - attempting to save appointment without patient name displays appropriate error
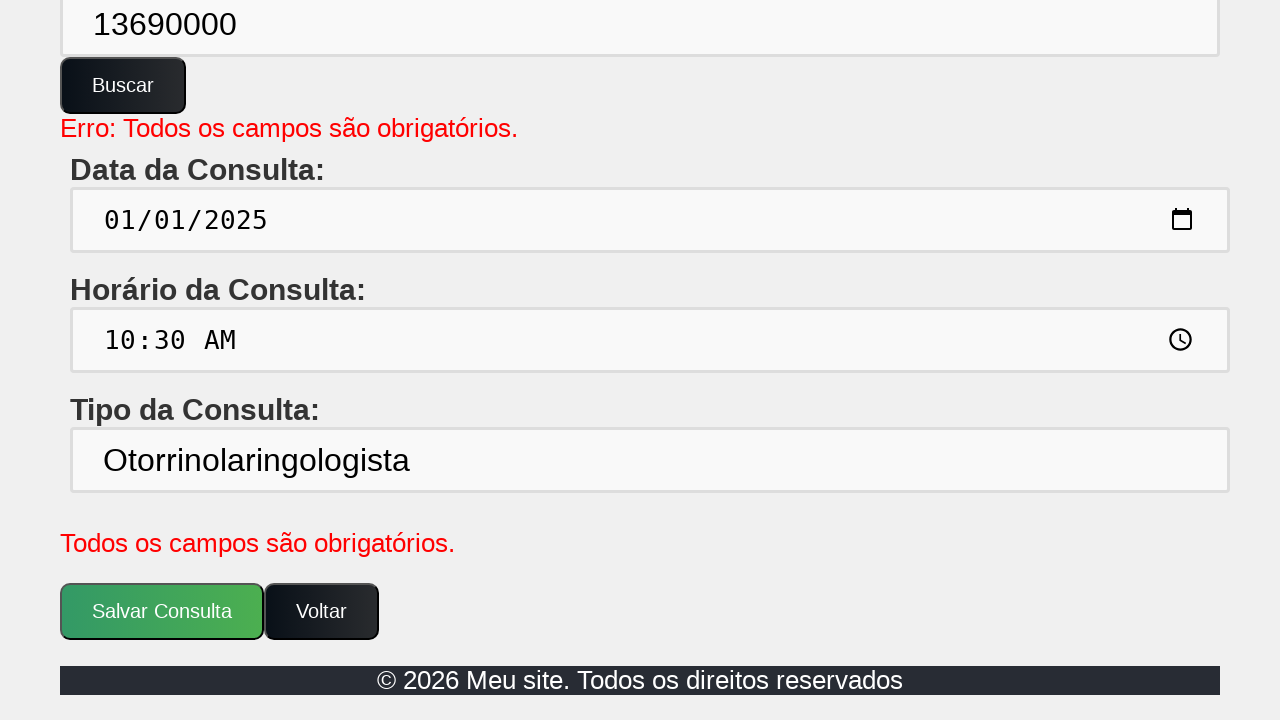

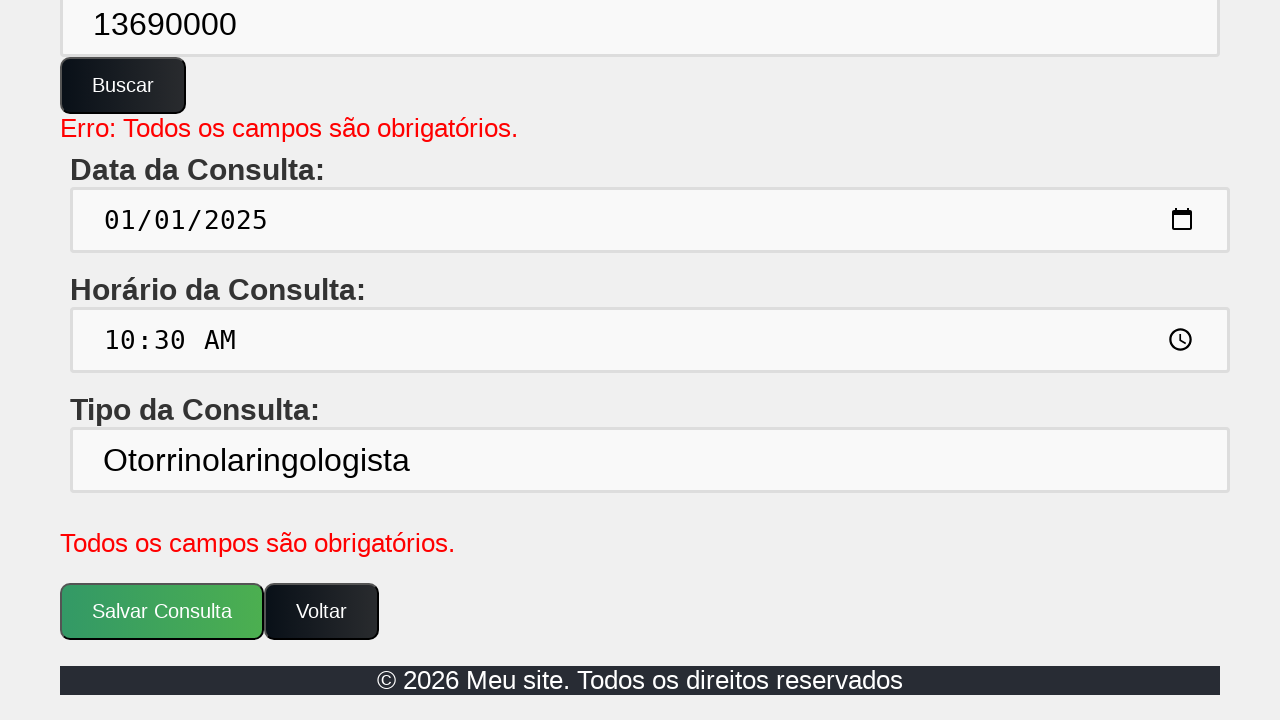